Tests right-click context menu functionality by right-clicking an element, hovering over menu item, and clicking it

Starting URL: http://swisnl.github.io/jQuery-contextMenu/demo.html

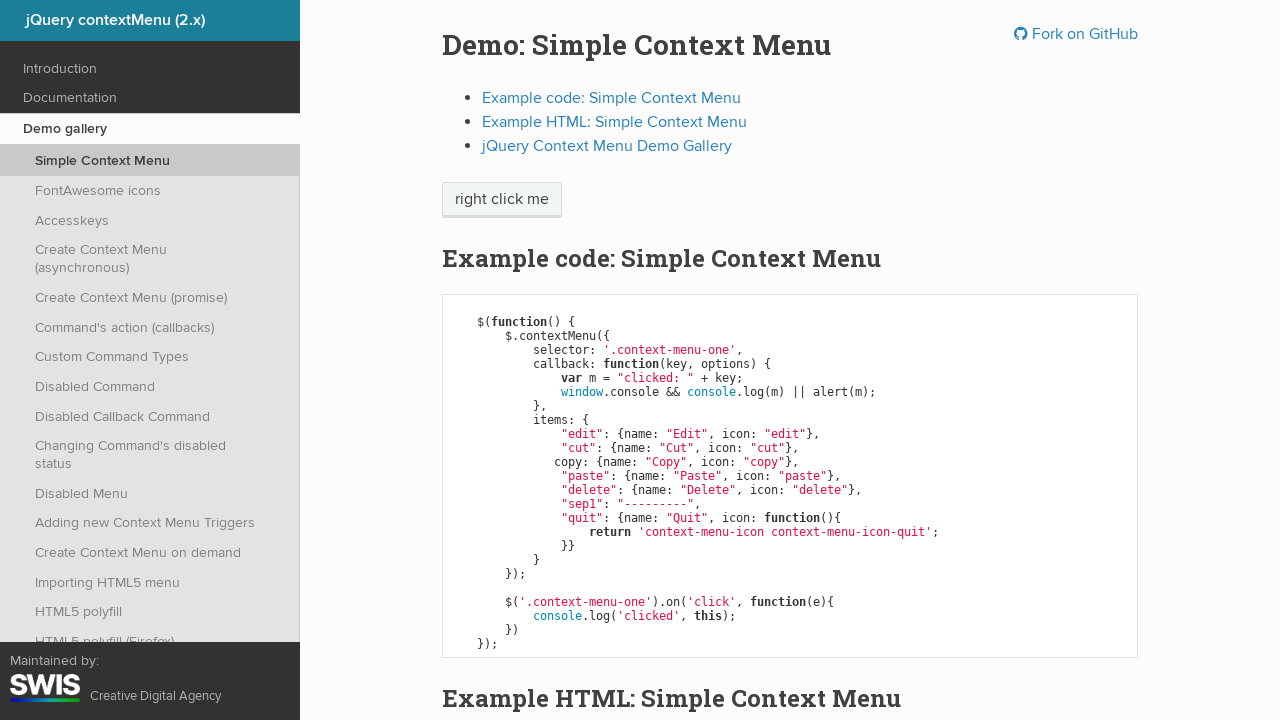

Right-clicked on 'right click me' element to open context menu at (502, 200) on //span[text() = 'right click me']
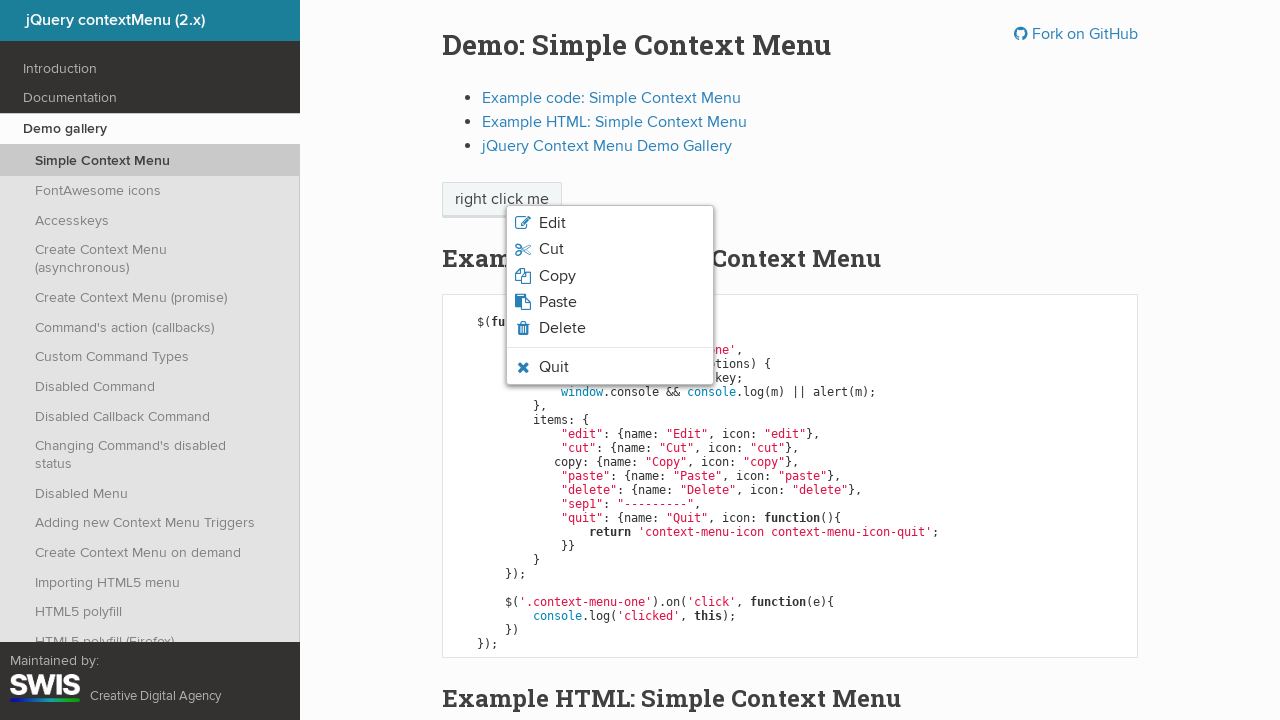

Waited for context menu to appear
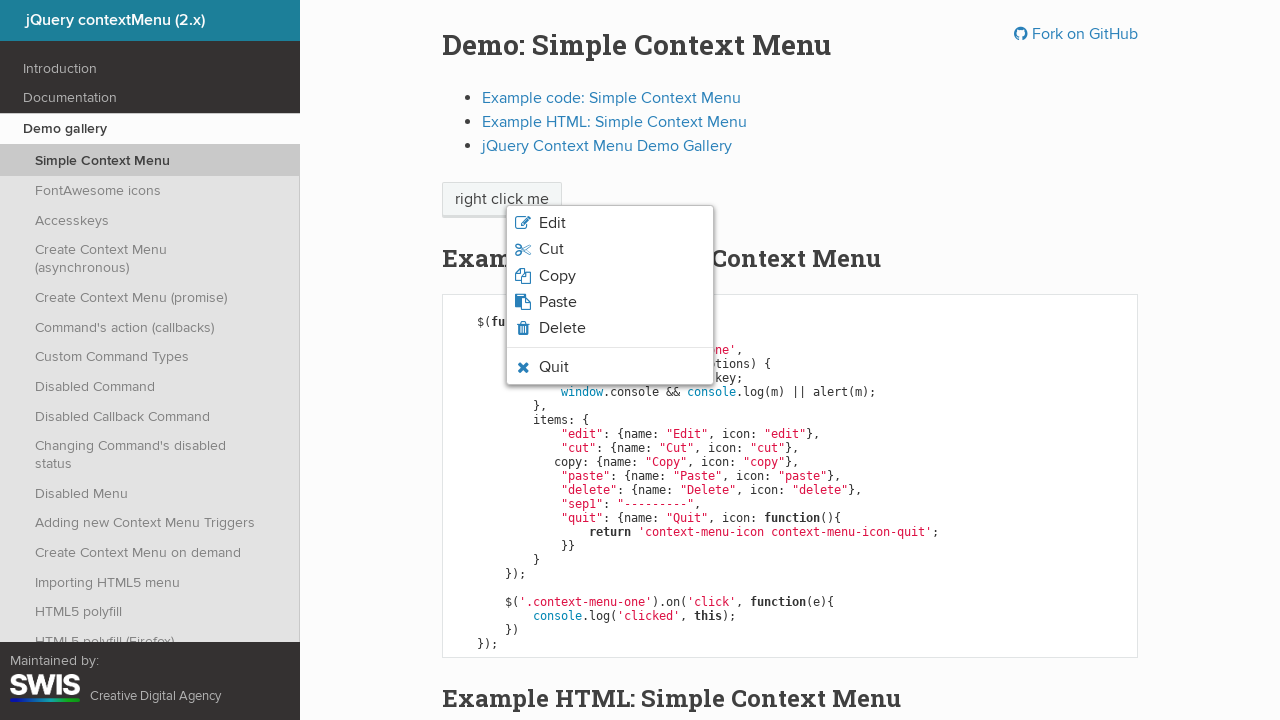

Hovered over Copy menu item at (610, 276) on .context-menu-icon-copy
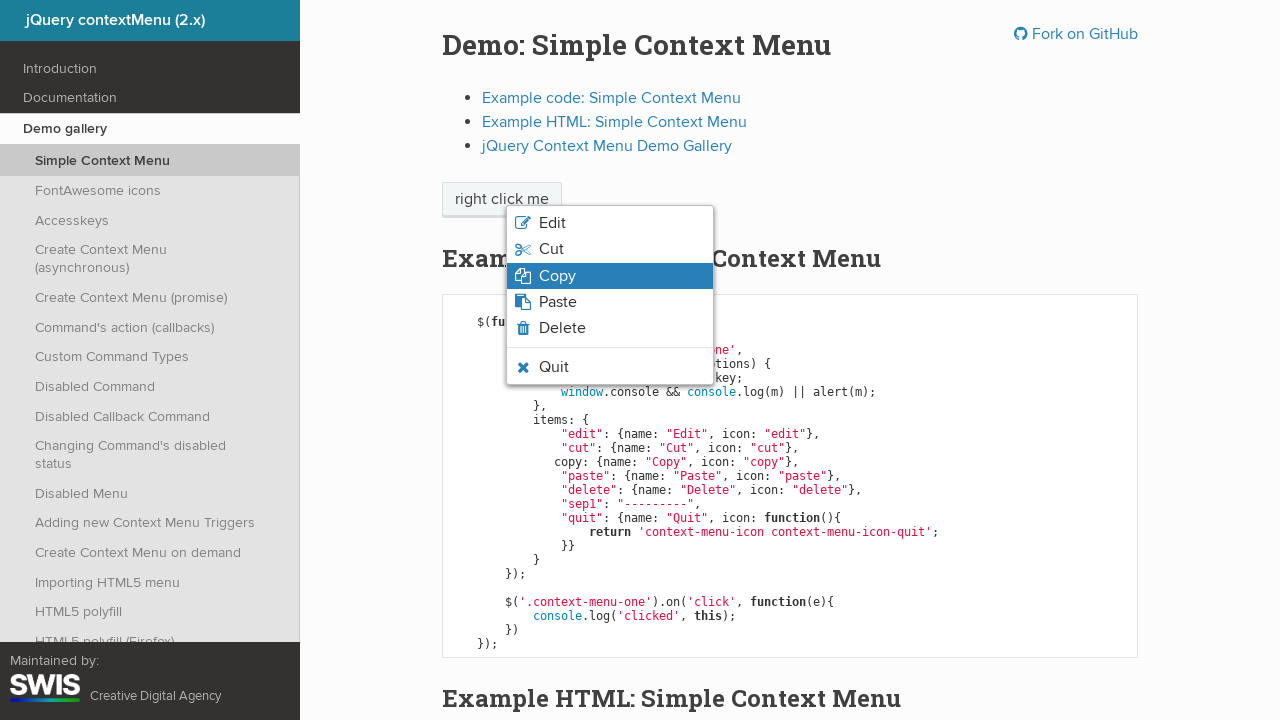

Clicked the Copy menu item at (610, 276) on .context-menu-icon-copy.context-menu-hover.context-menu-visible
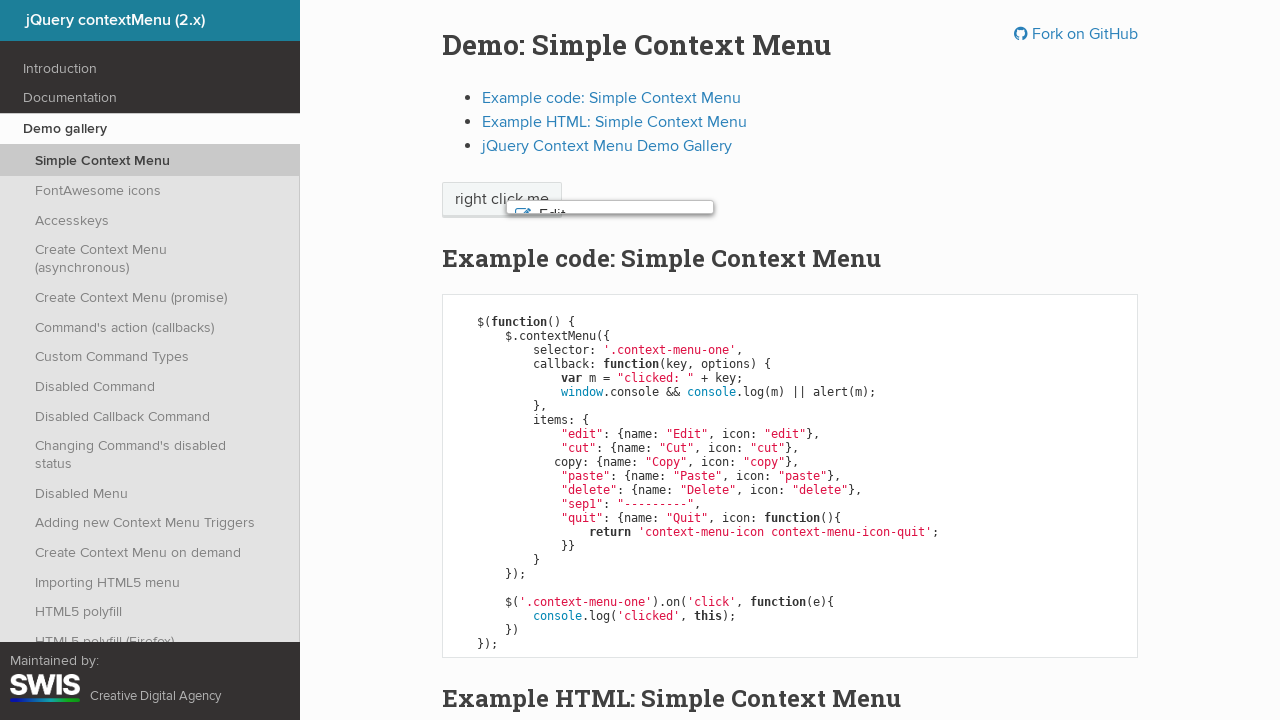

Set up handler to accept alert dialog
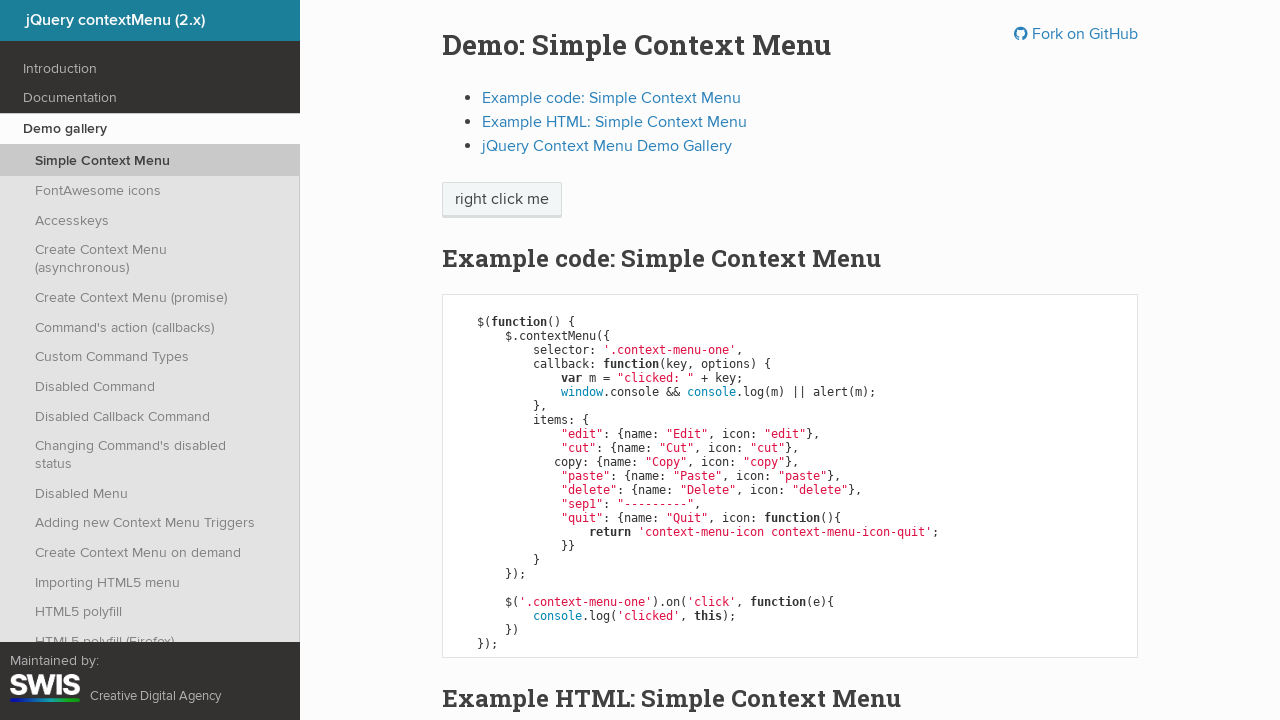

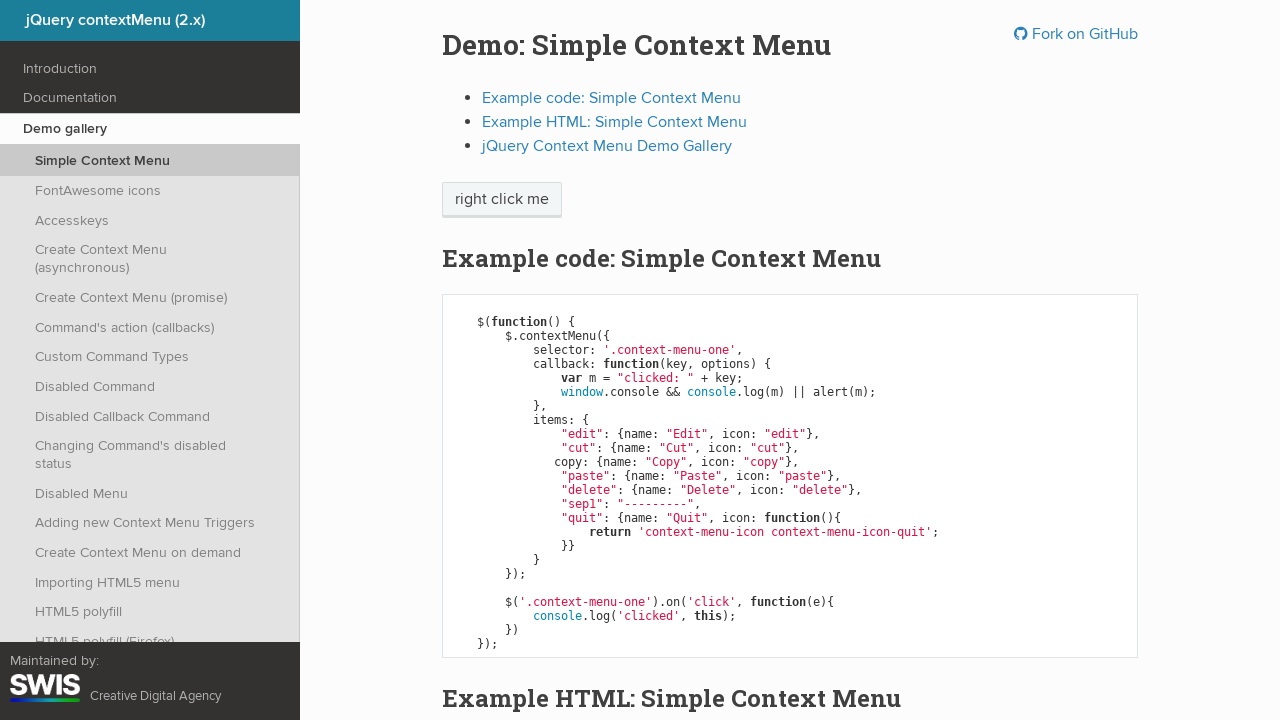